Tests jQuery UI datepicker functionality by navigating to next month and selecting a specific date

Starting URL: https://jqueryui.com/datepicker/

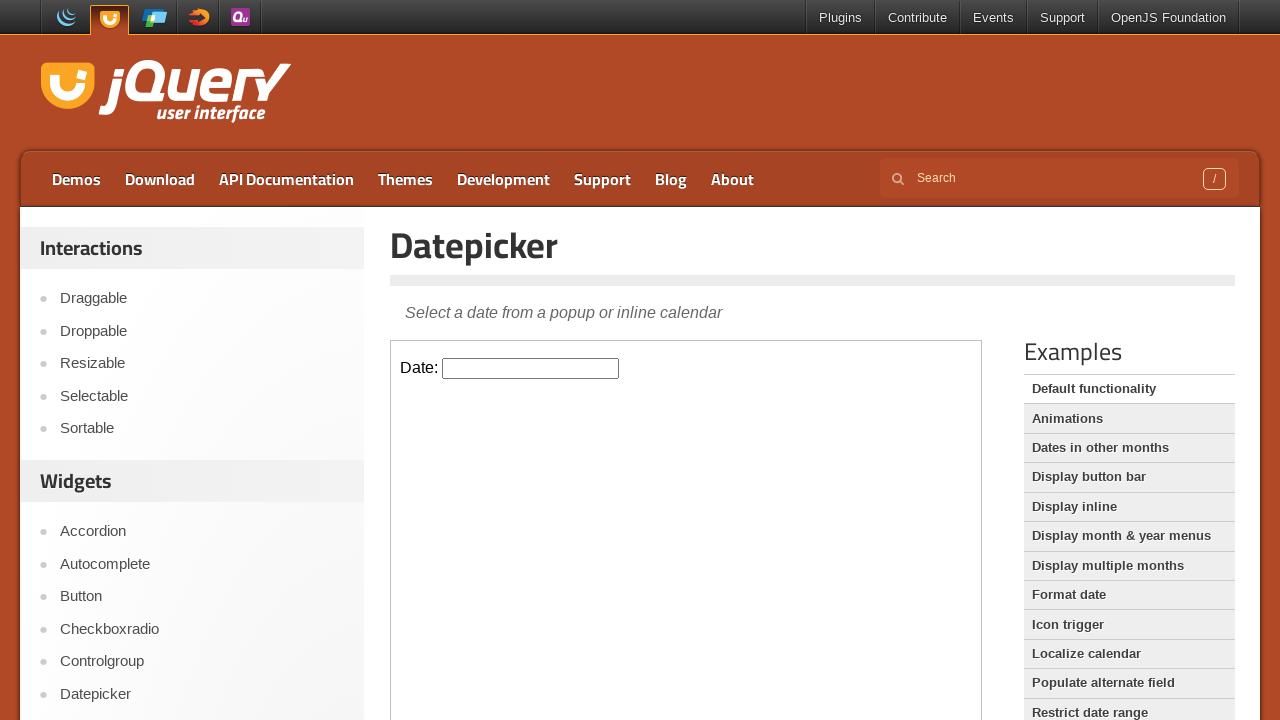

Located iframe containing datepicker demo
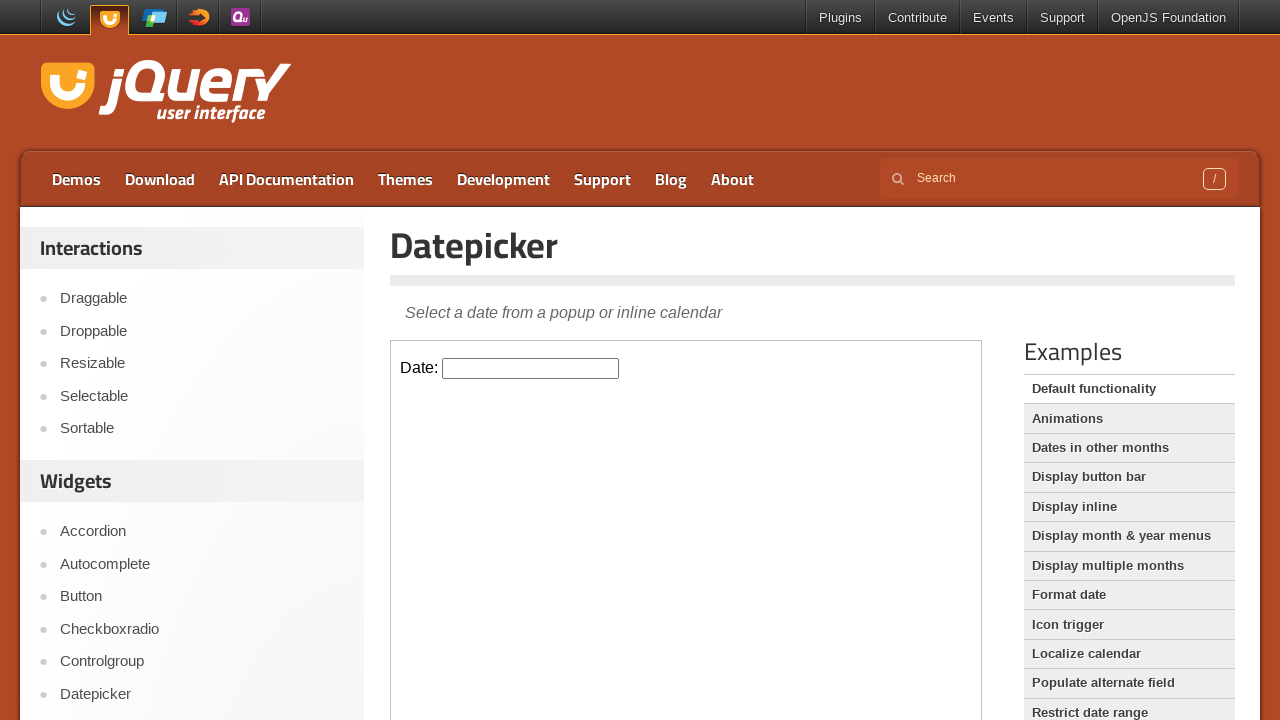

Clicked on datepicker input field to open calendar at (531, 368) on .demo-frame >> internal:control=enter-frame >> #datepicker
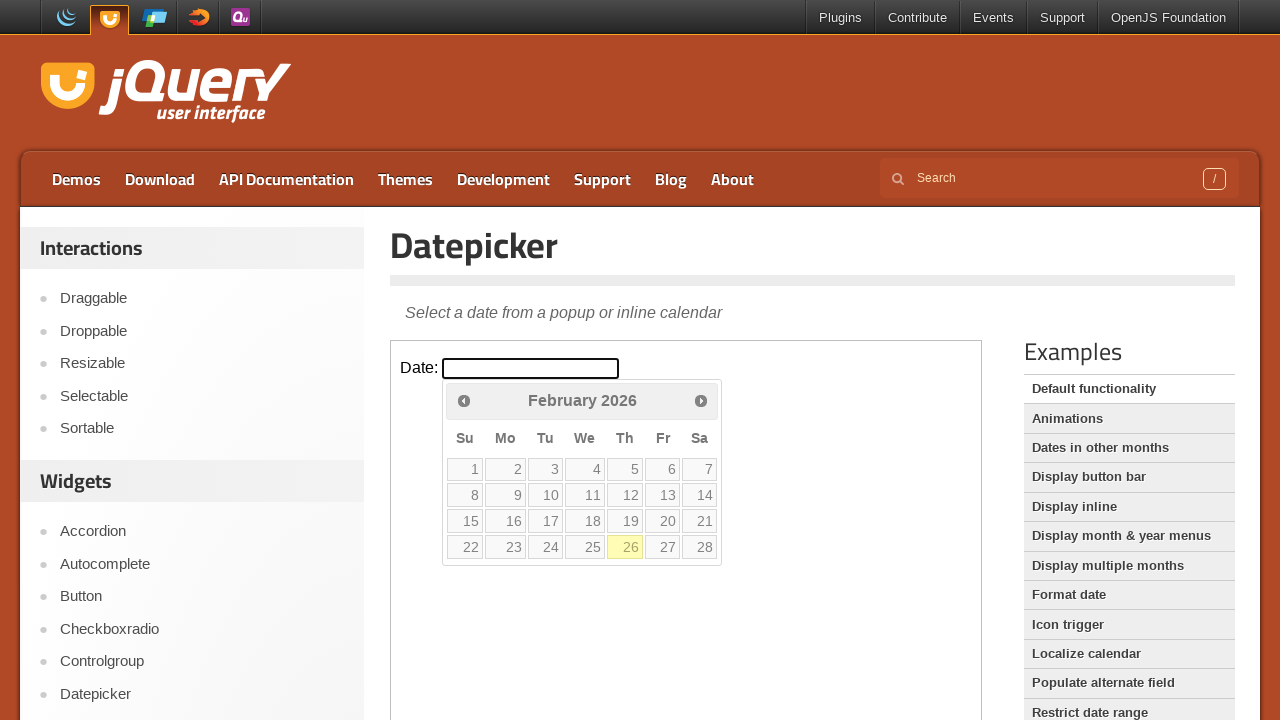

Clicked next month button to navigate to next month at (701, 400) on .demo-frame >> internal:control=enter-frame >> span.ui-icon.ui-icon-circle-trian
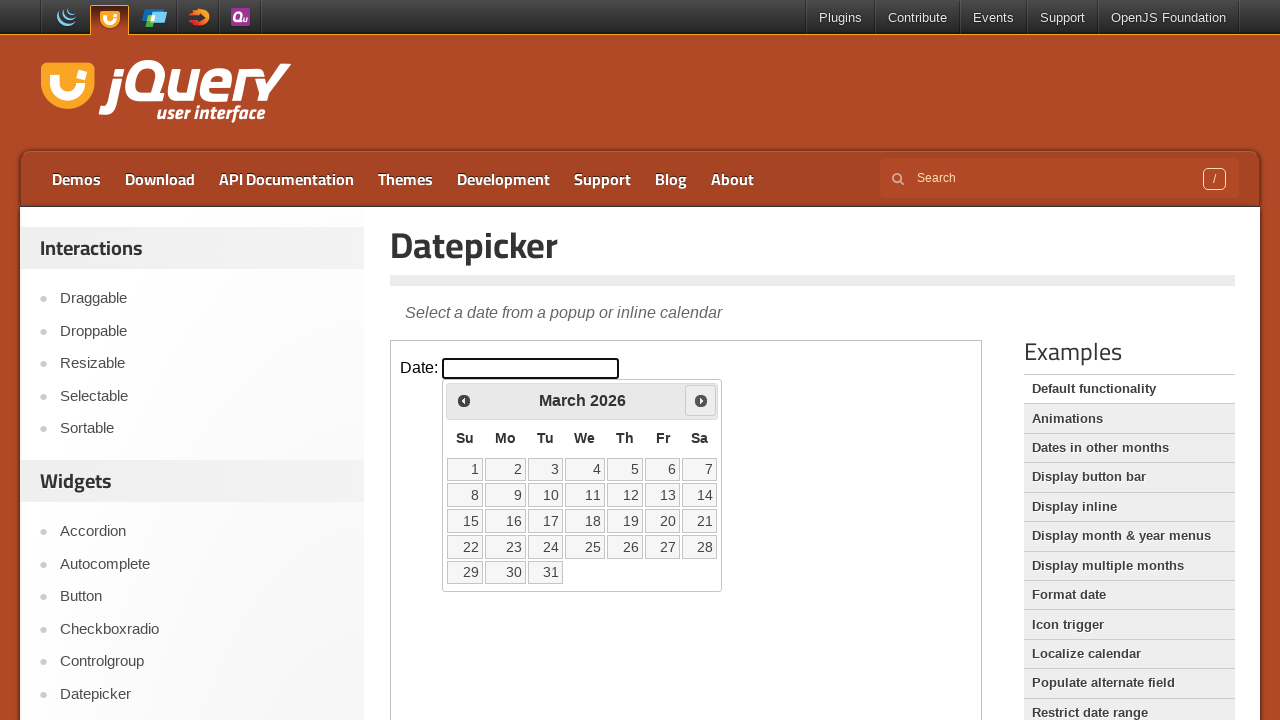

Selected date 22 from the calendar at (465, 547) on .demo-frame >> internal:control=enter-frame >> a:text('22')
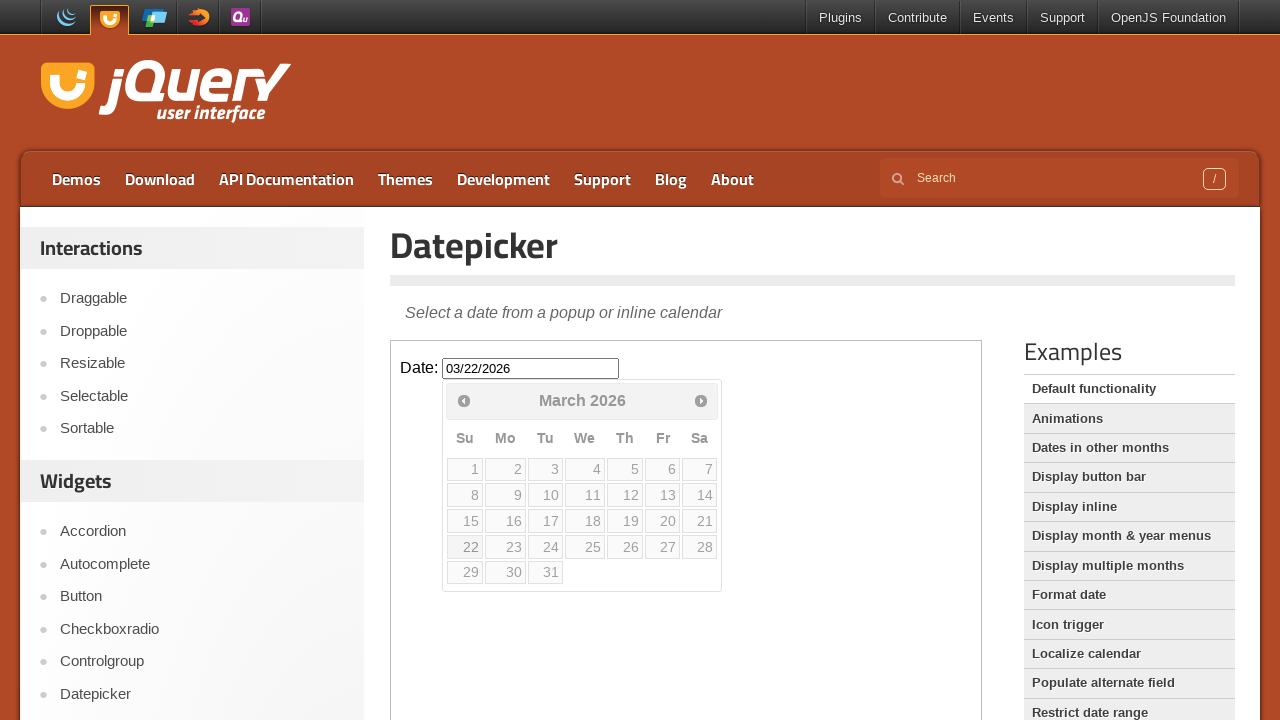

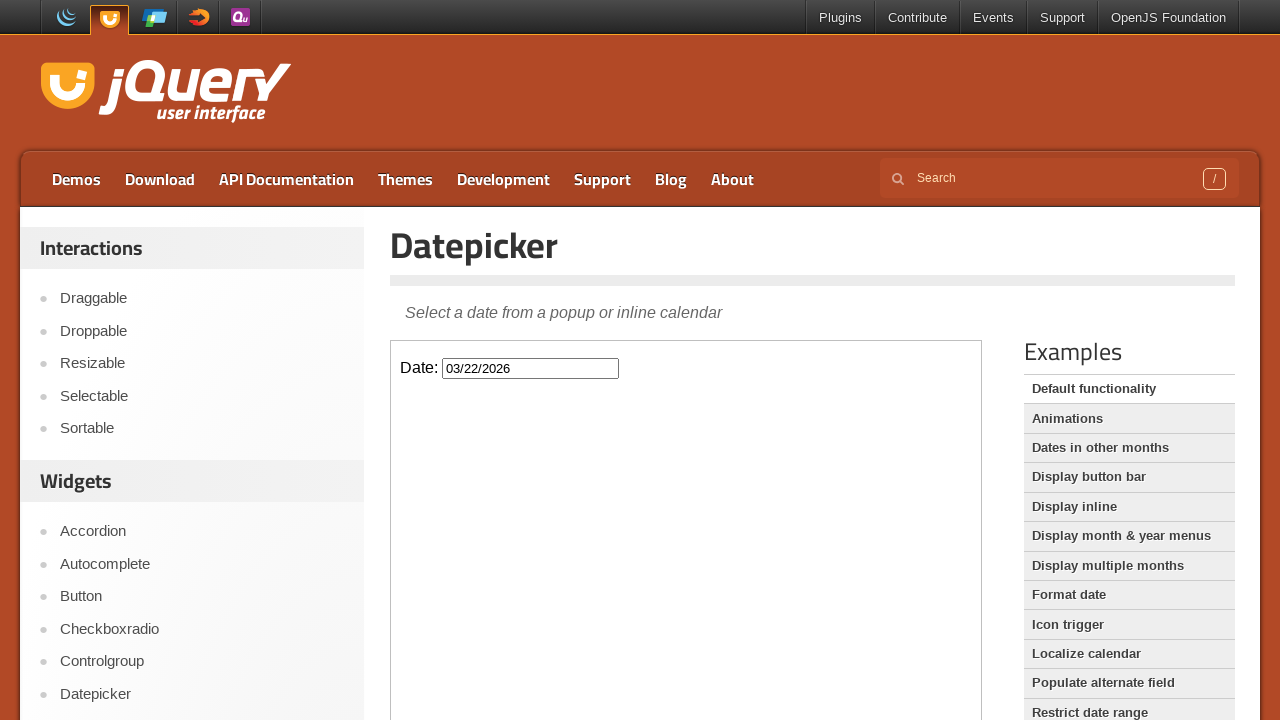